Tests link functionality by clicking on the Home link

Starting URL: https://demoqa.com/links

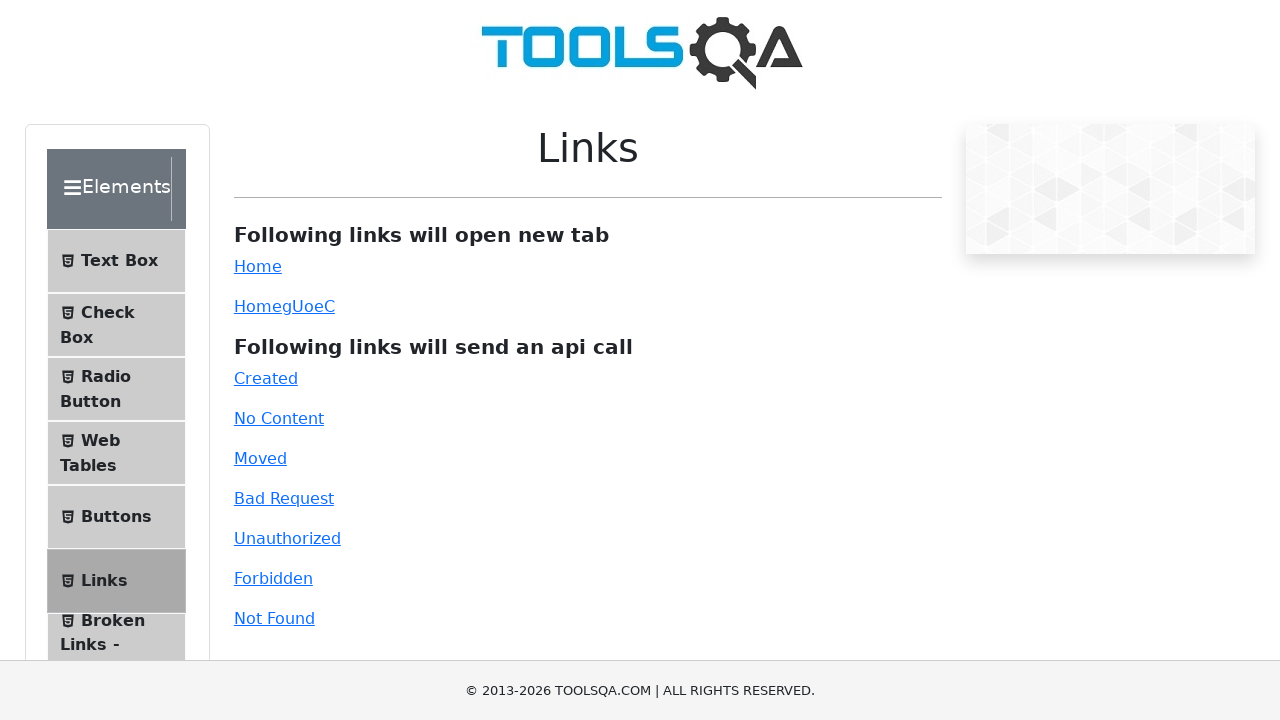

Waited for Home link to be visible
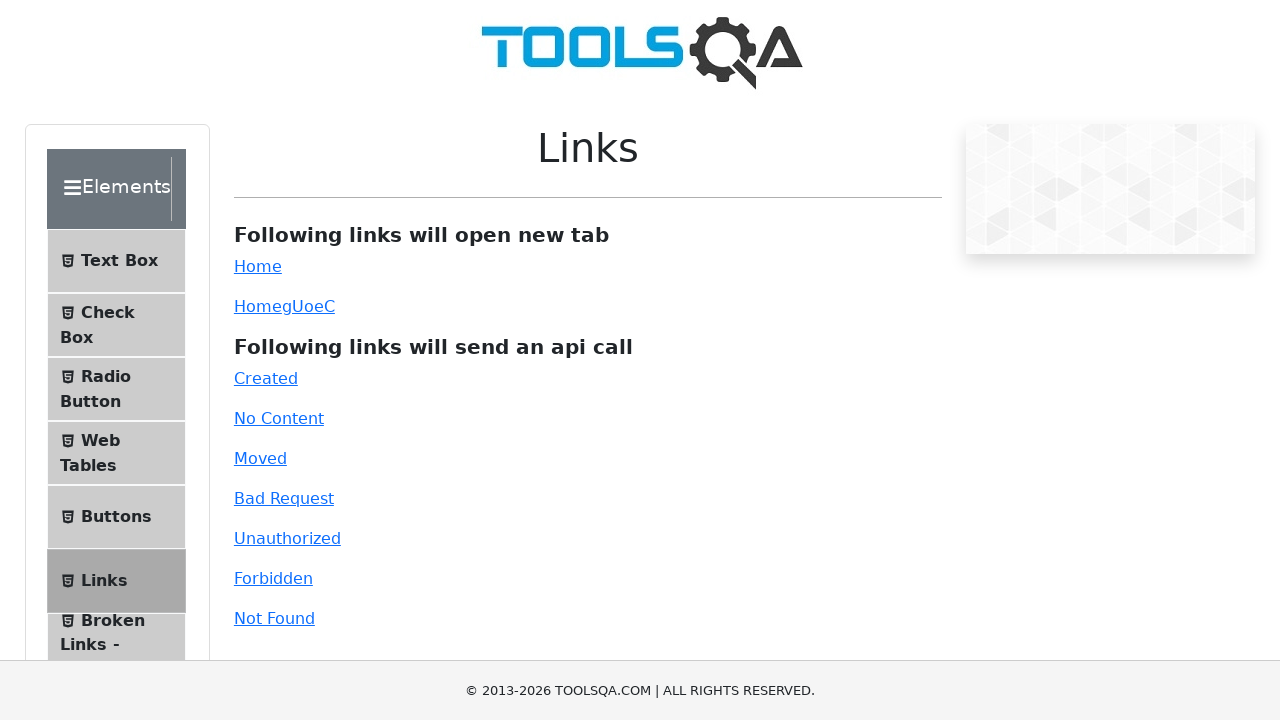

Clicked the Home link at (258, 266) on text=Home
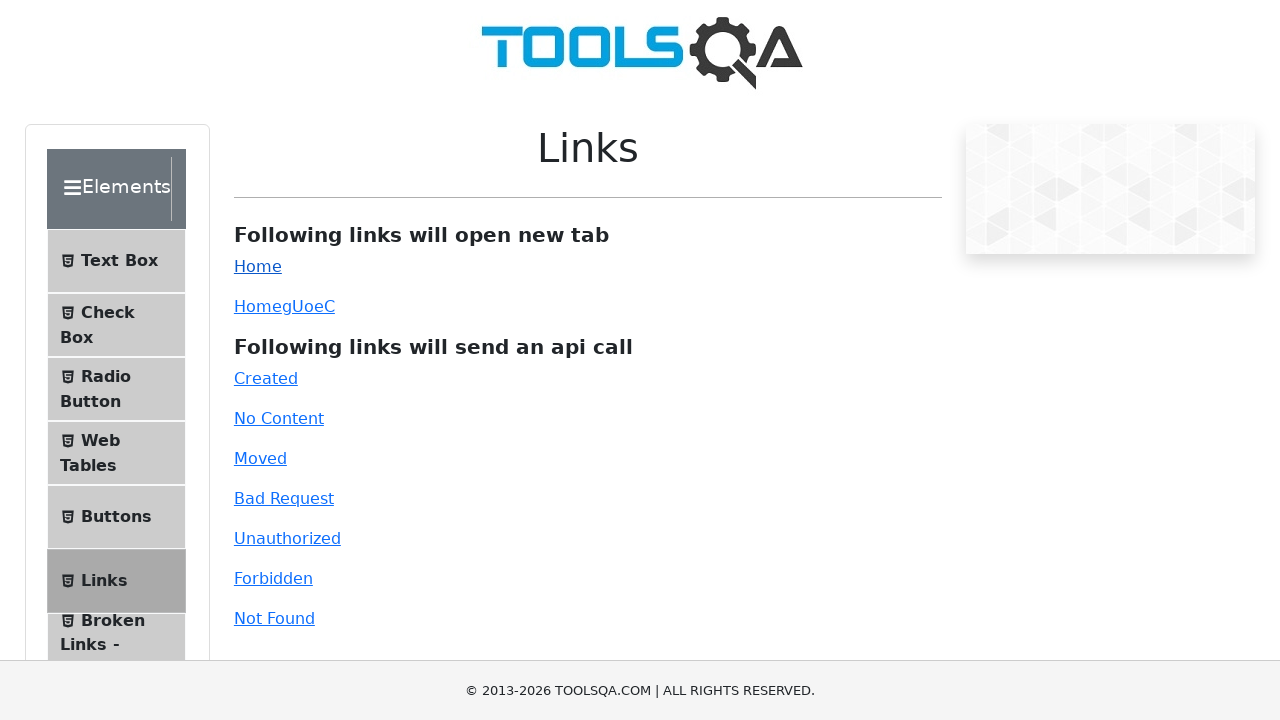

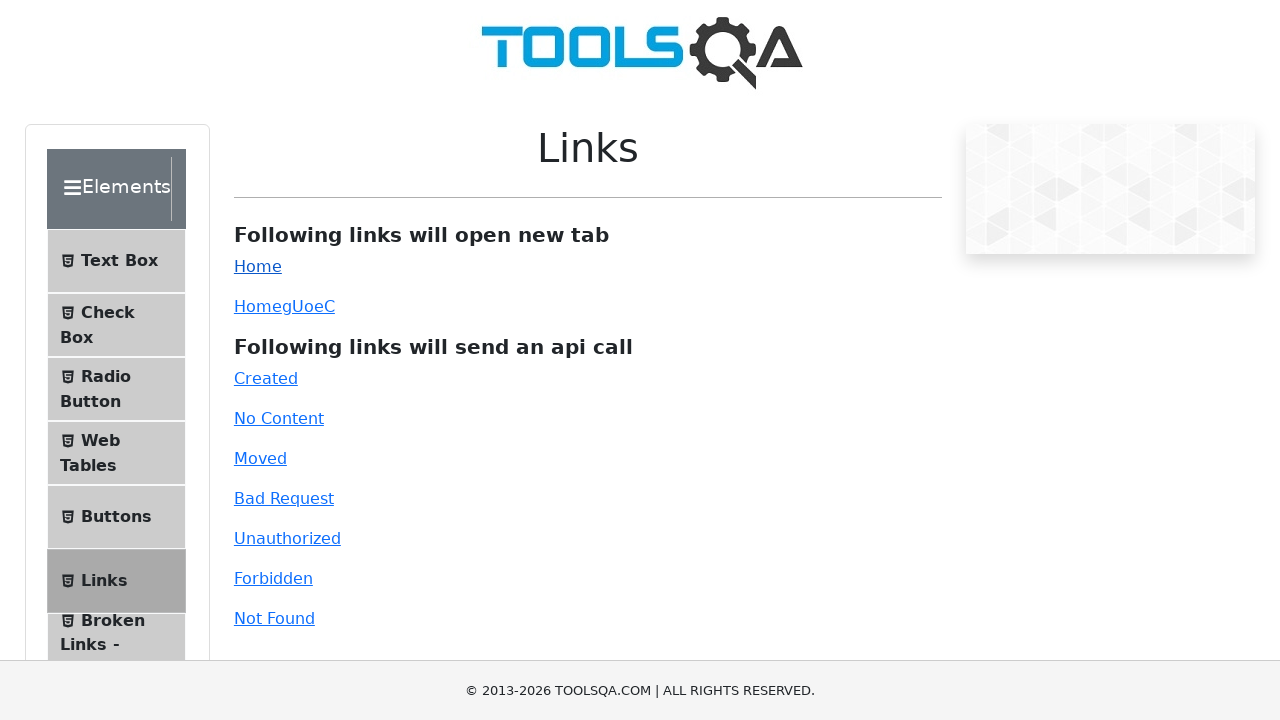